Verifies the page title of the OrangeHRM login page equals "OrangeHRM"

Starting URL: https://opensource-demo.orangehrmlive.com/

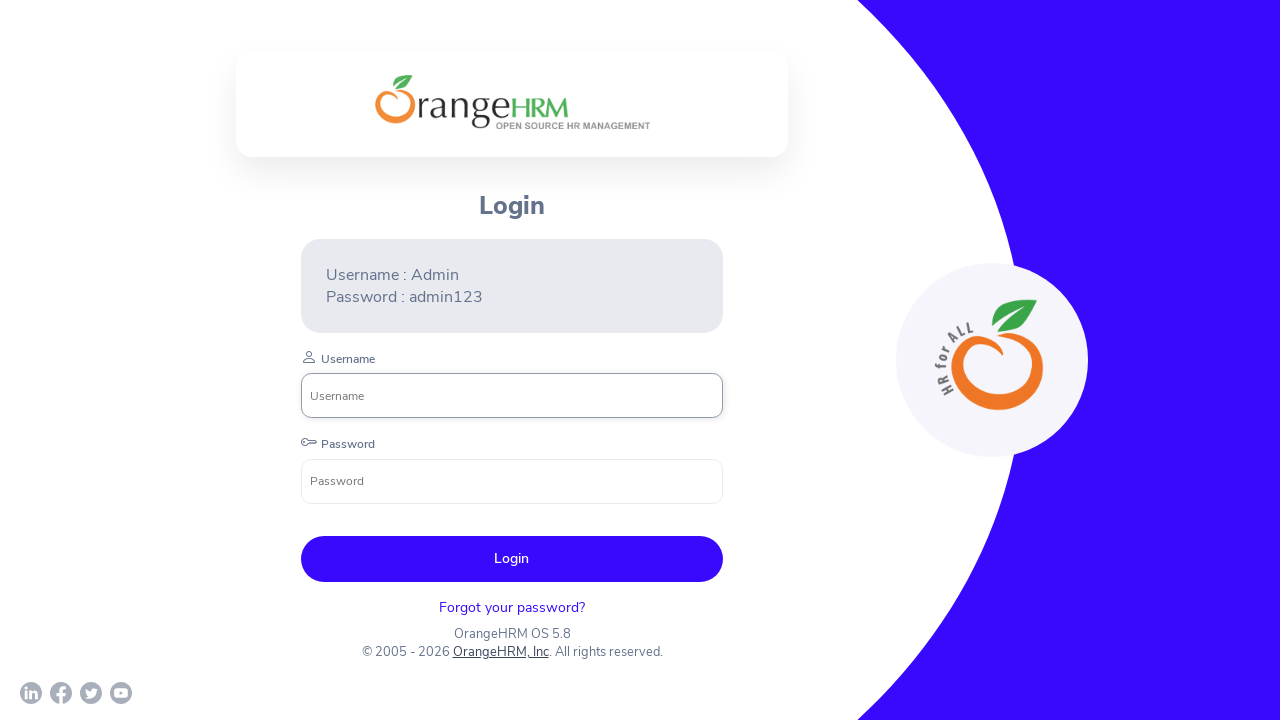

Waited for page to reach domcontentloaded state
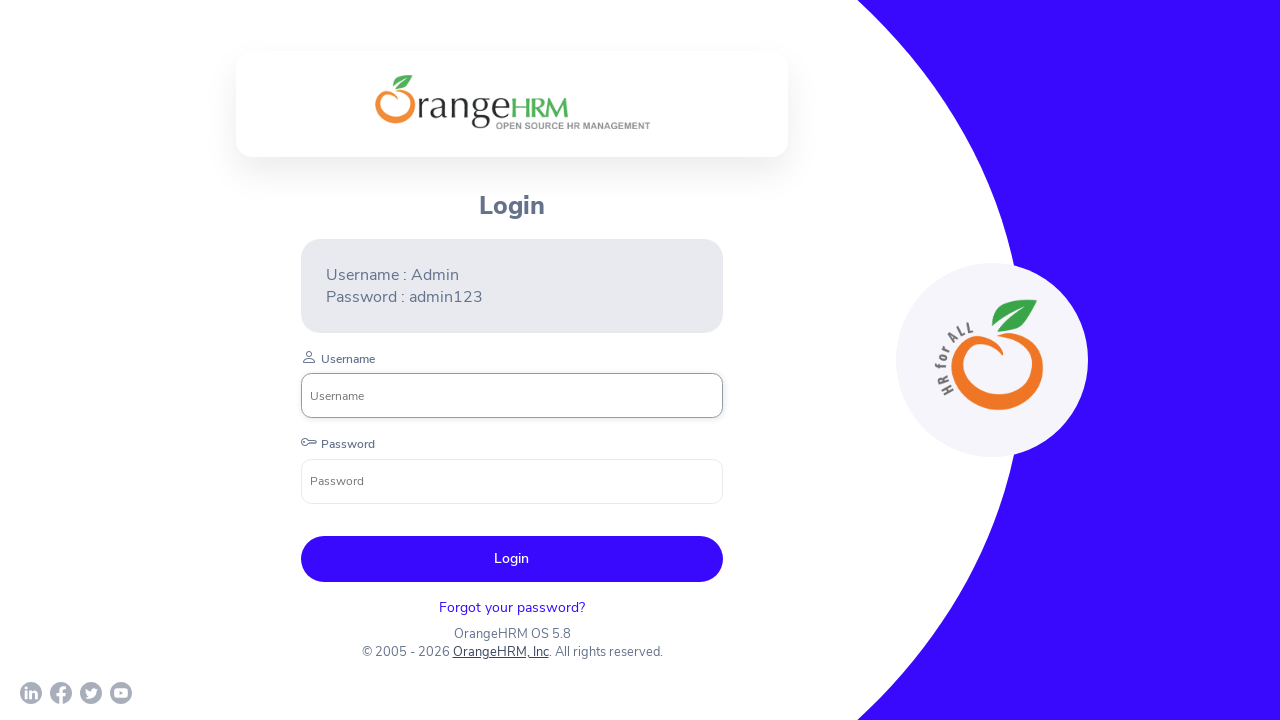

Retrieved page title
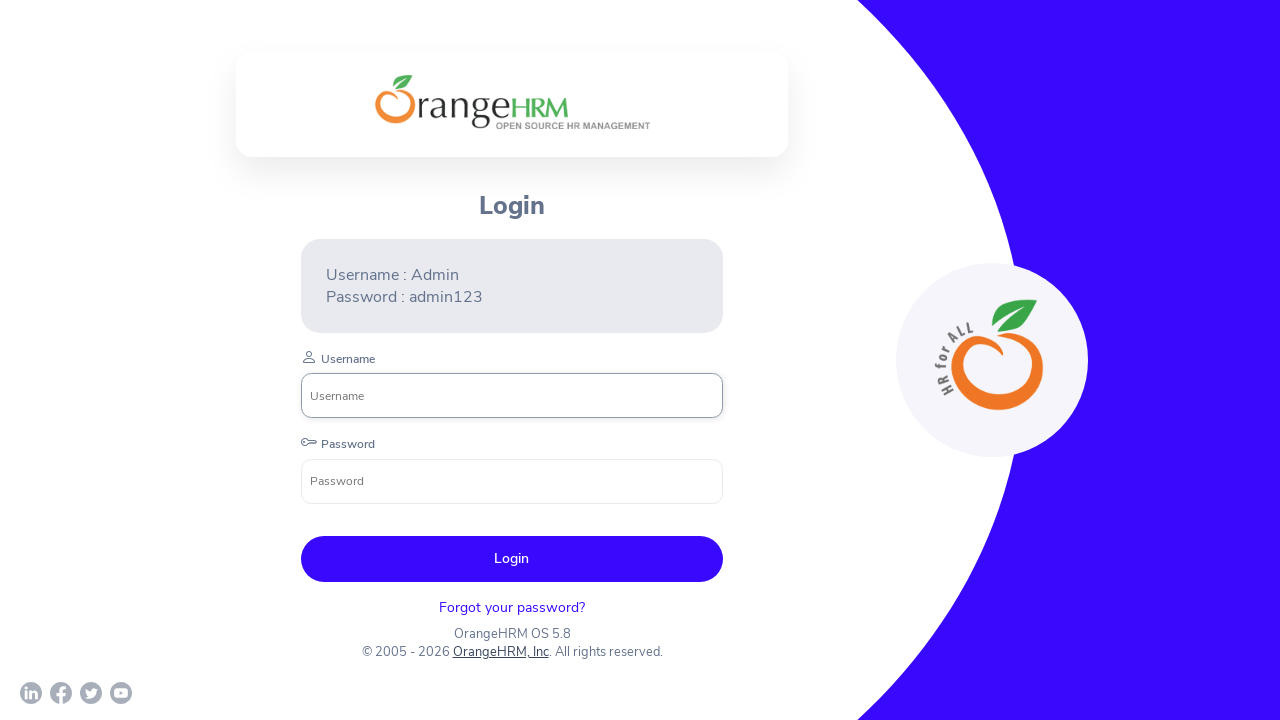

Verified page title equals 'OrangeHRM'
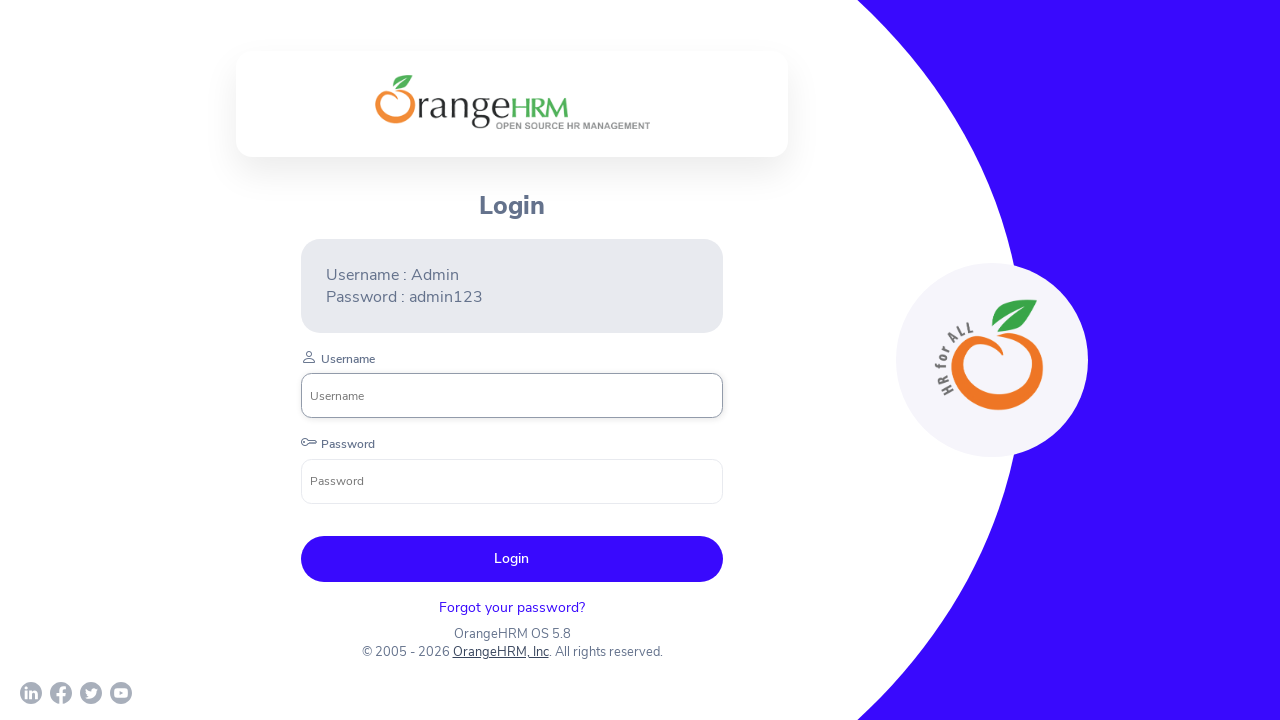

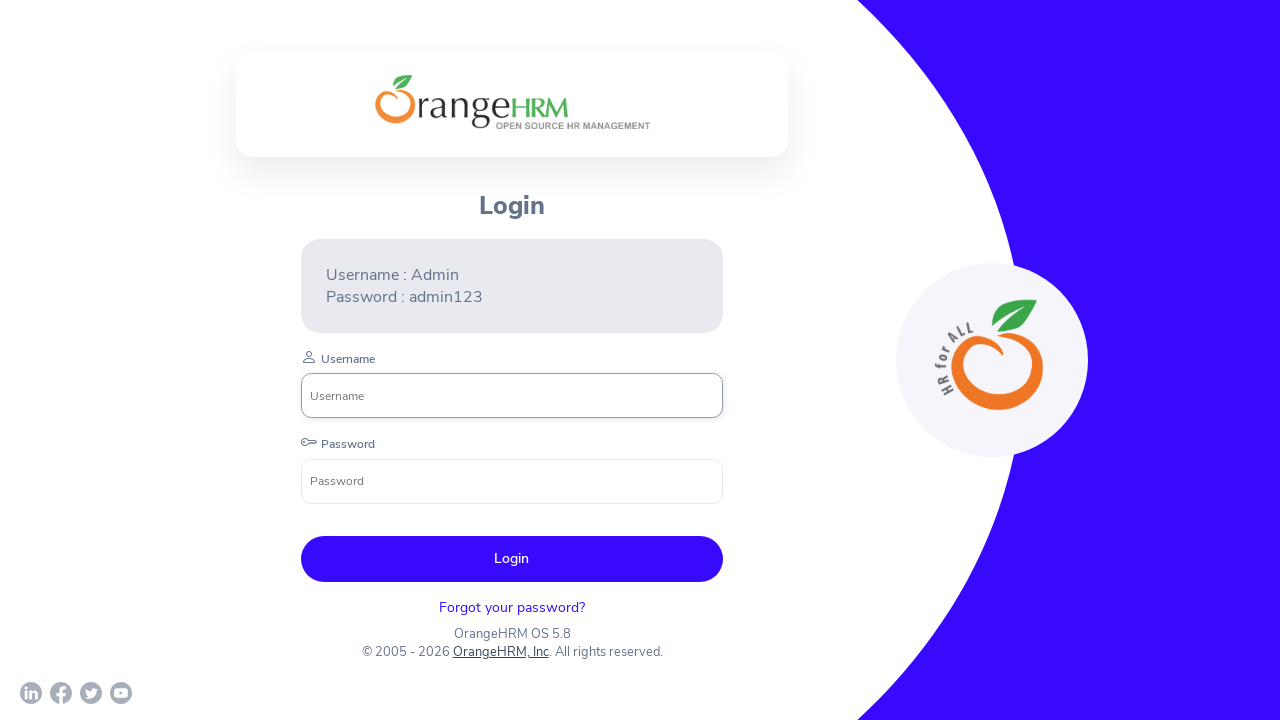